Tests right-click context menu functionality by performing a right-click action, selecting an option from the context menu, and handling the resulting alert dialog

Starting URL: http://swisnl.github.io/jQuery-contextMenu/demo.html

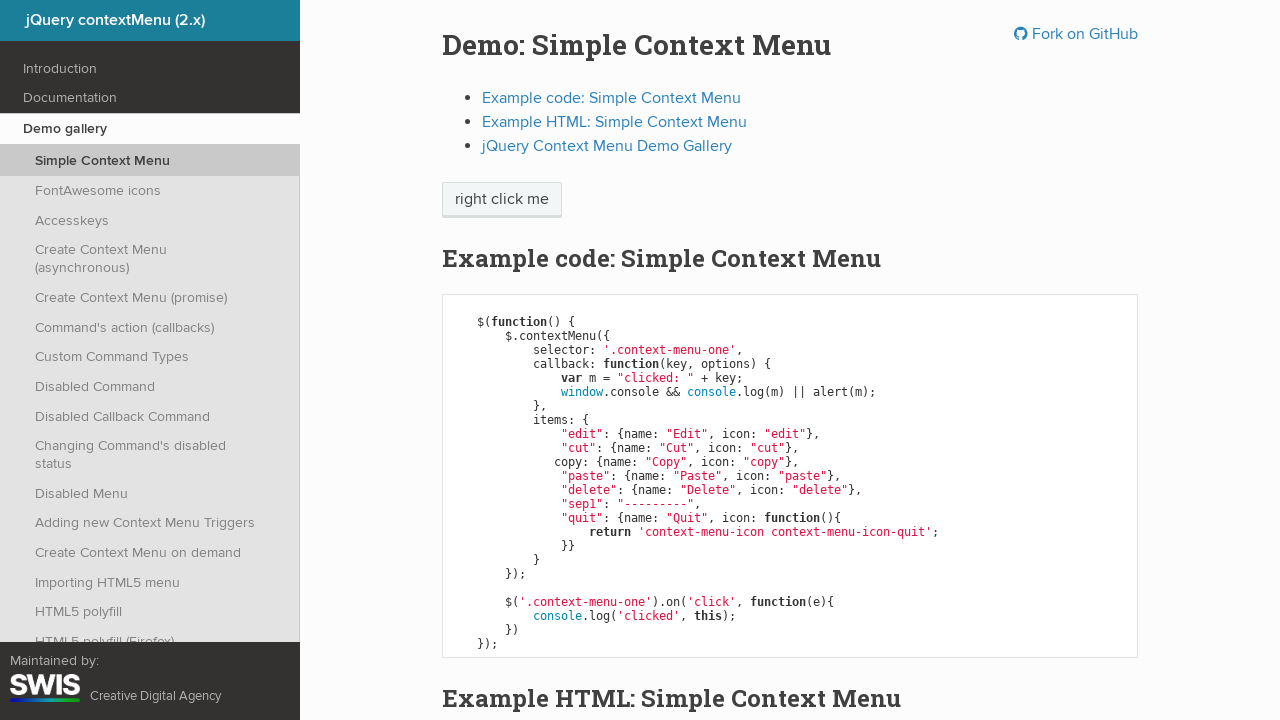

Located the 'right click me' element
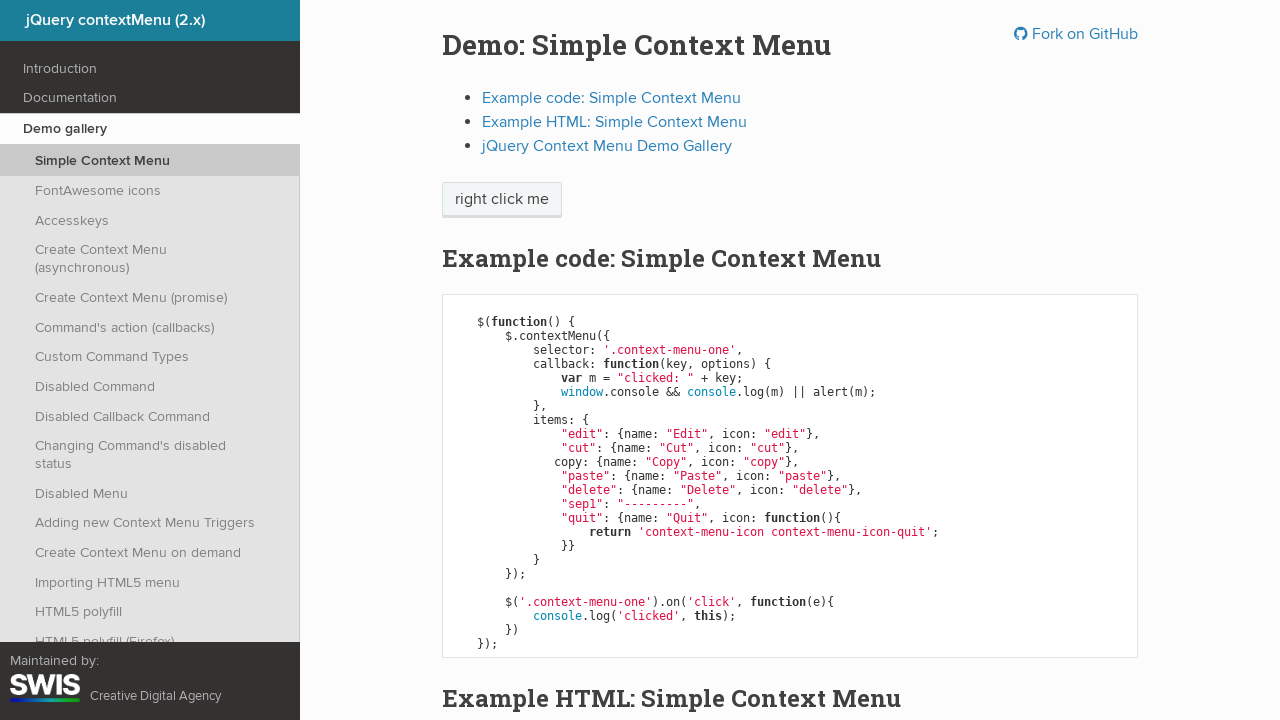

Performed right-click action on the element at (502, 200) on xpath=//span[text()='right click me']
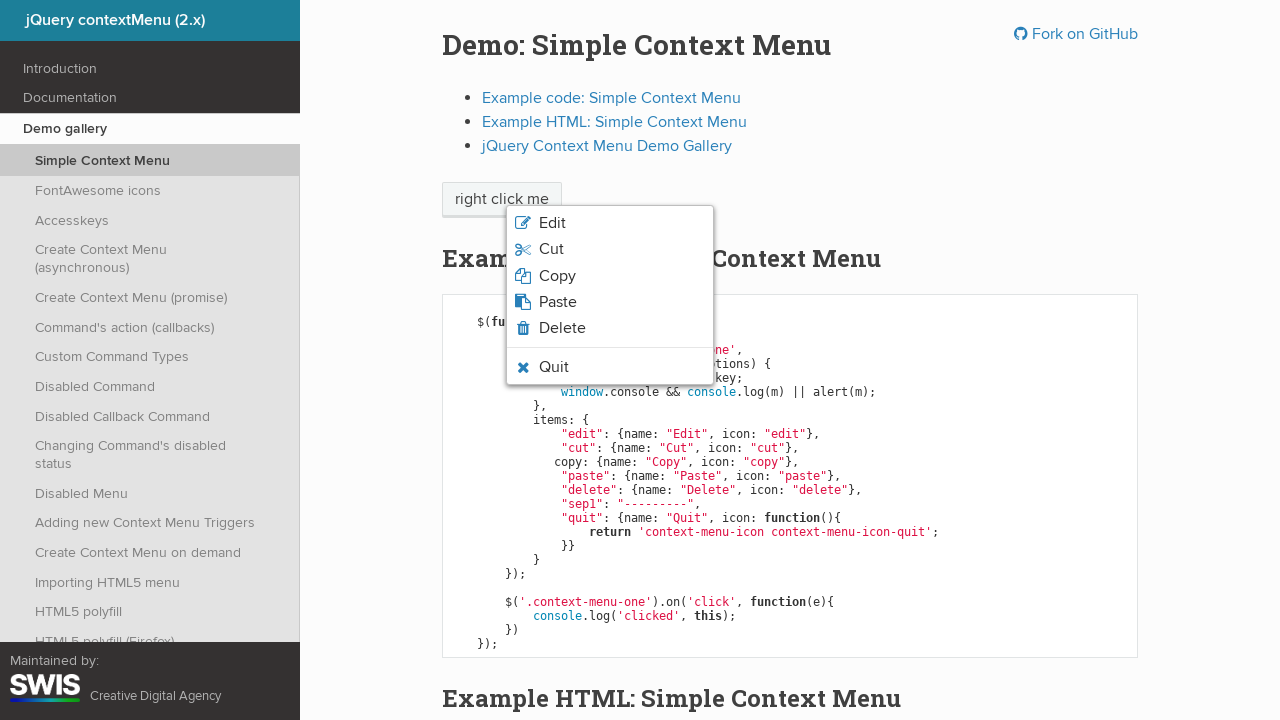

Context menu appeared
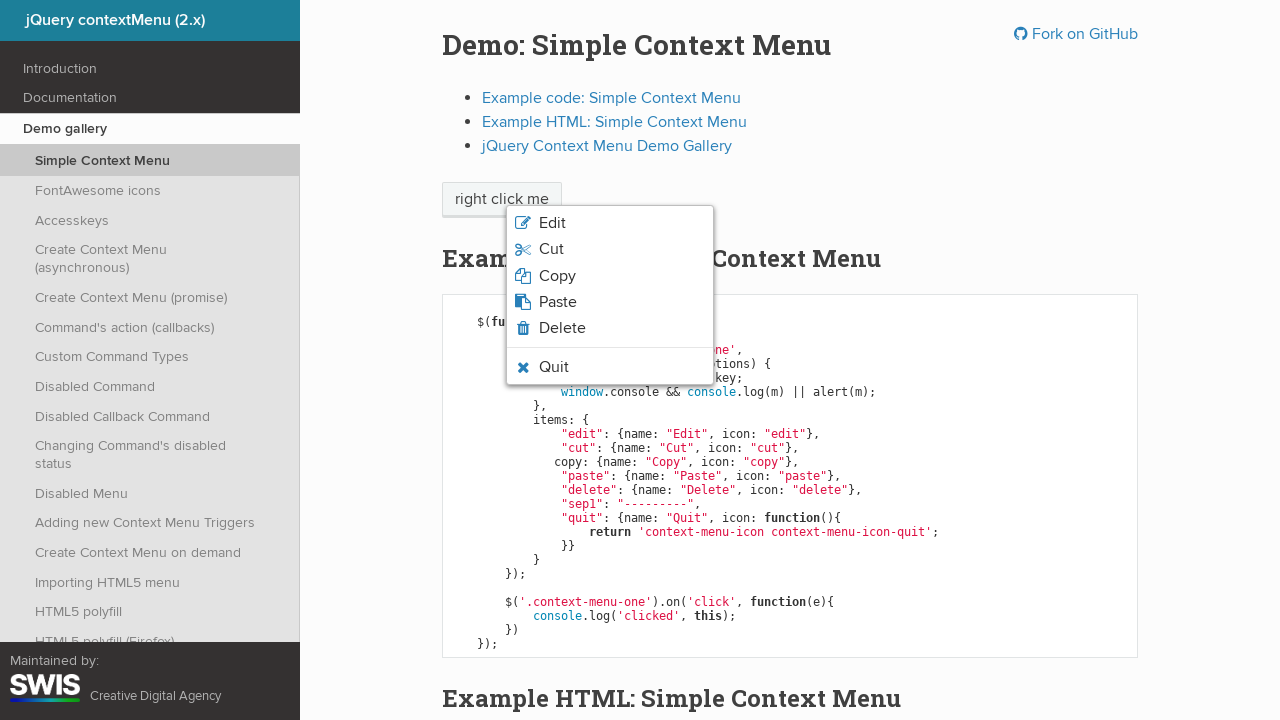

Selected 'Edit' option from context menu at (552, 223) on xpath=//ul[@class='context-menu-list context-menu-root']/li/span >> nth=0
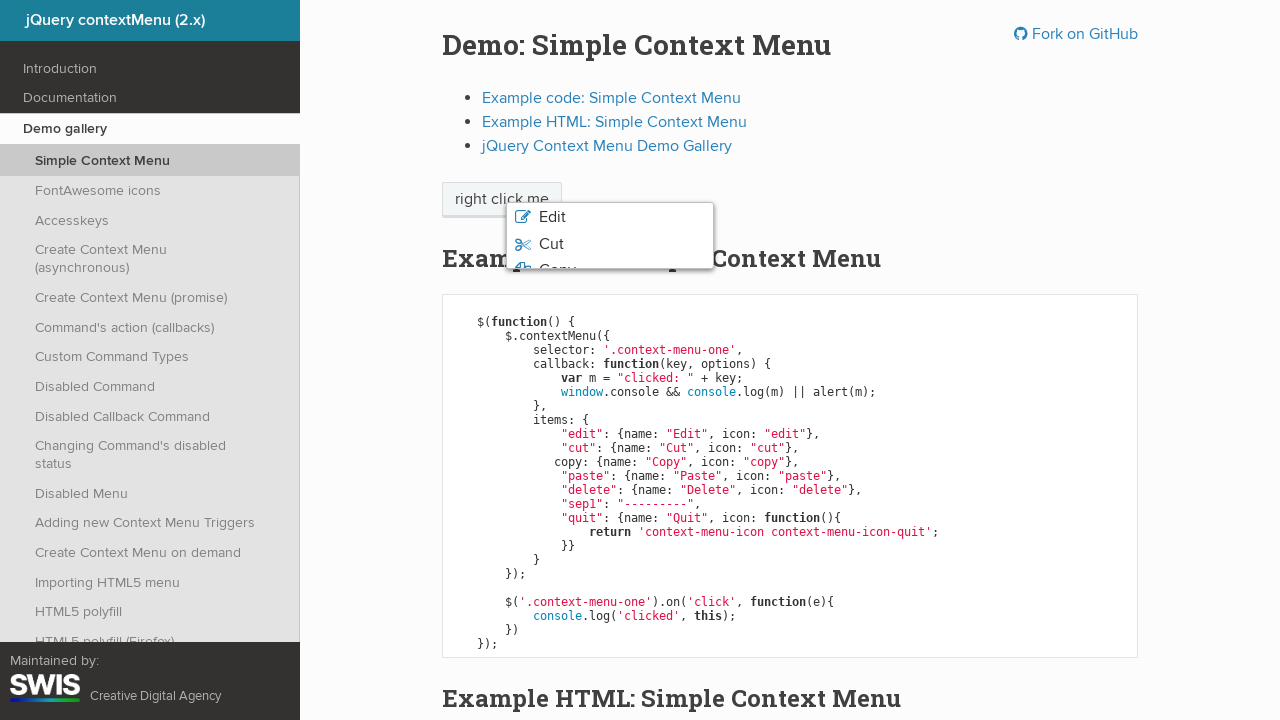

Set up alert dialog handler to accept dialogs
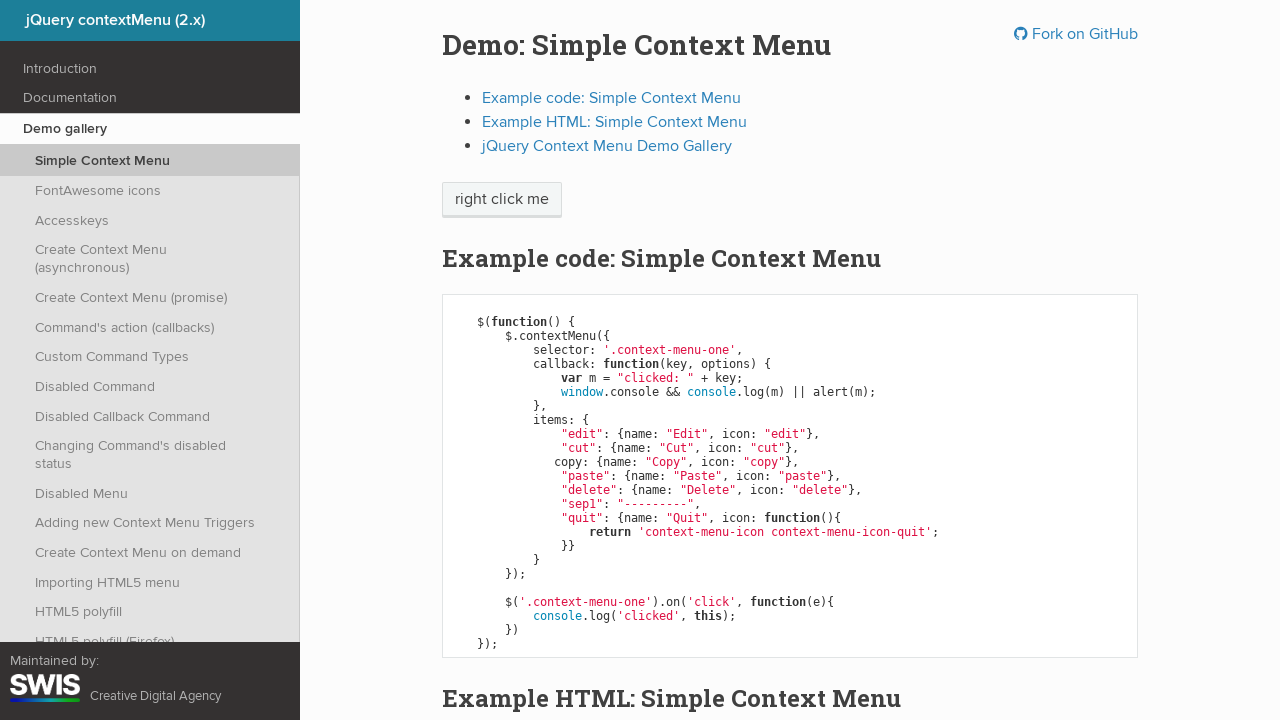

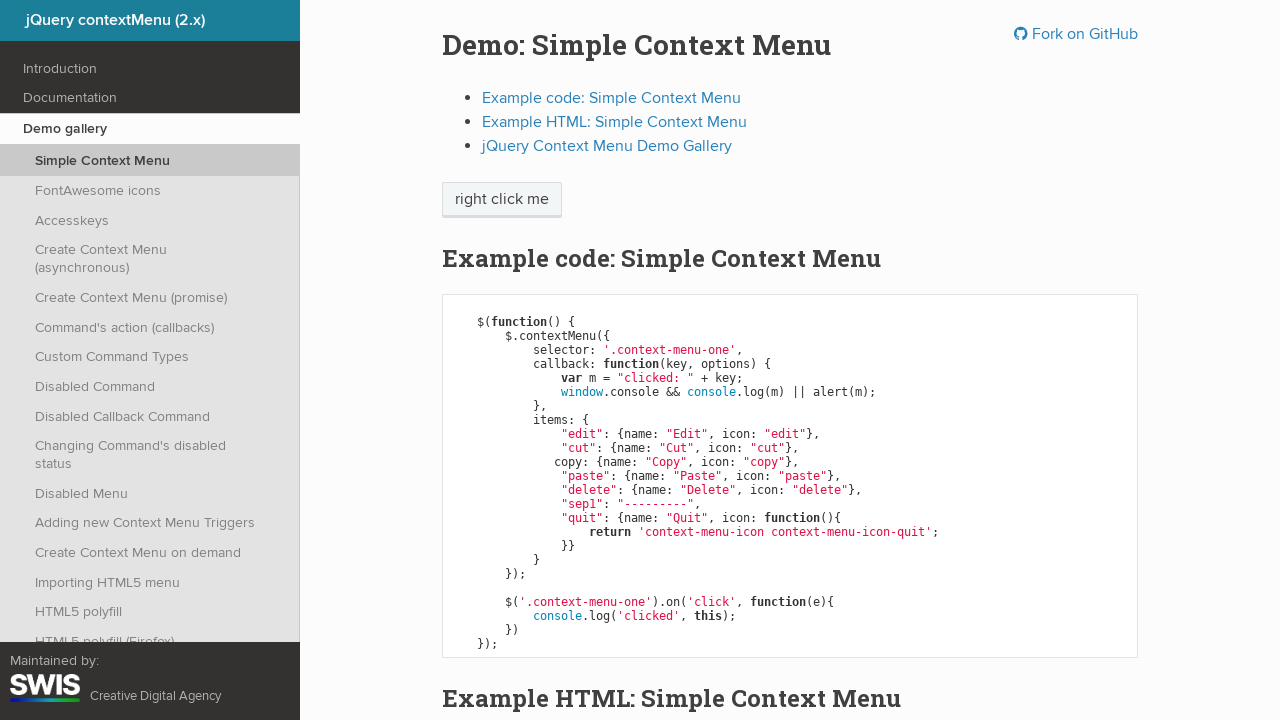